Tests web table handling by navigating through table rows and locating a specific company name ("Island Trading") in the customers table on W3Schools HTML tables tutorial page.

Starting URL: https://www.w3schools.com/html/html_tables.asp

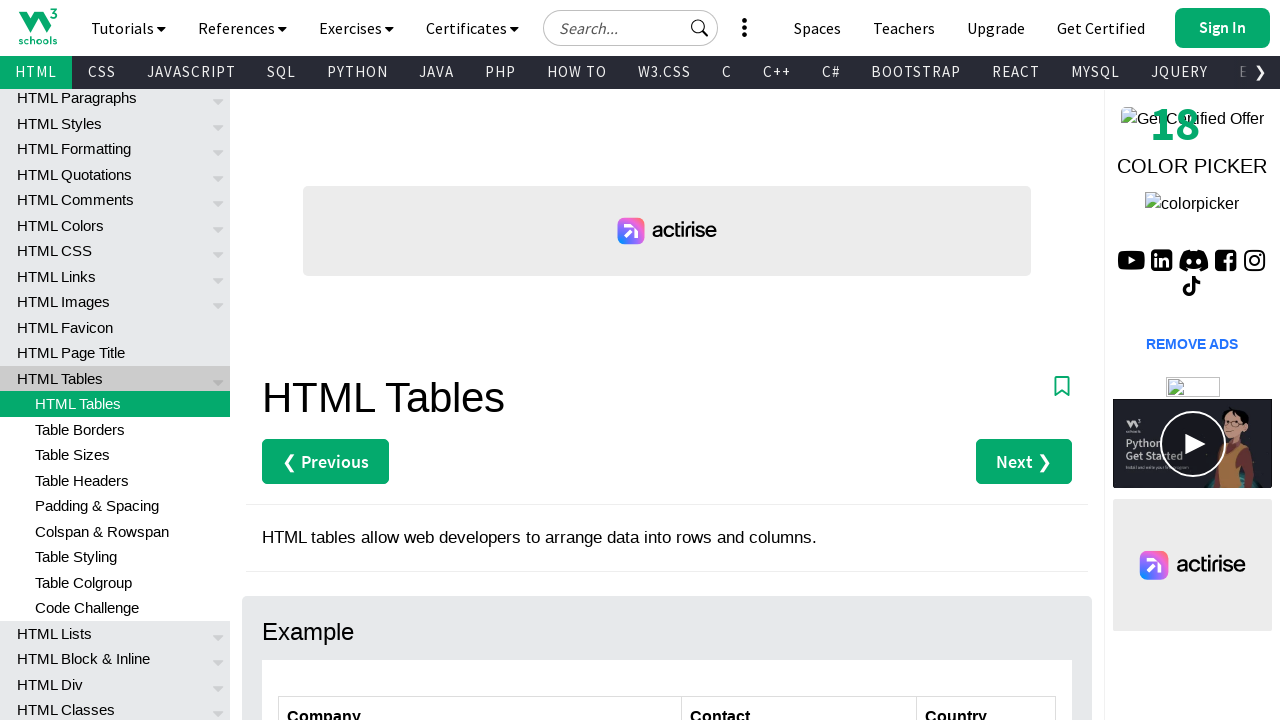

Waited for customers table to be visible
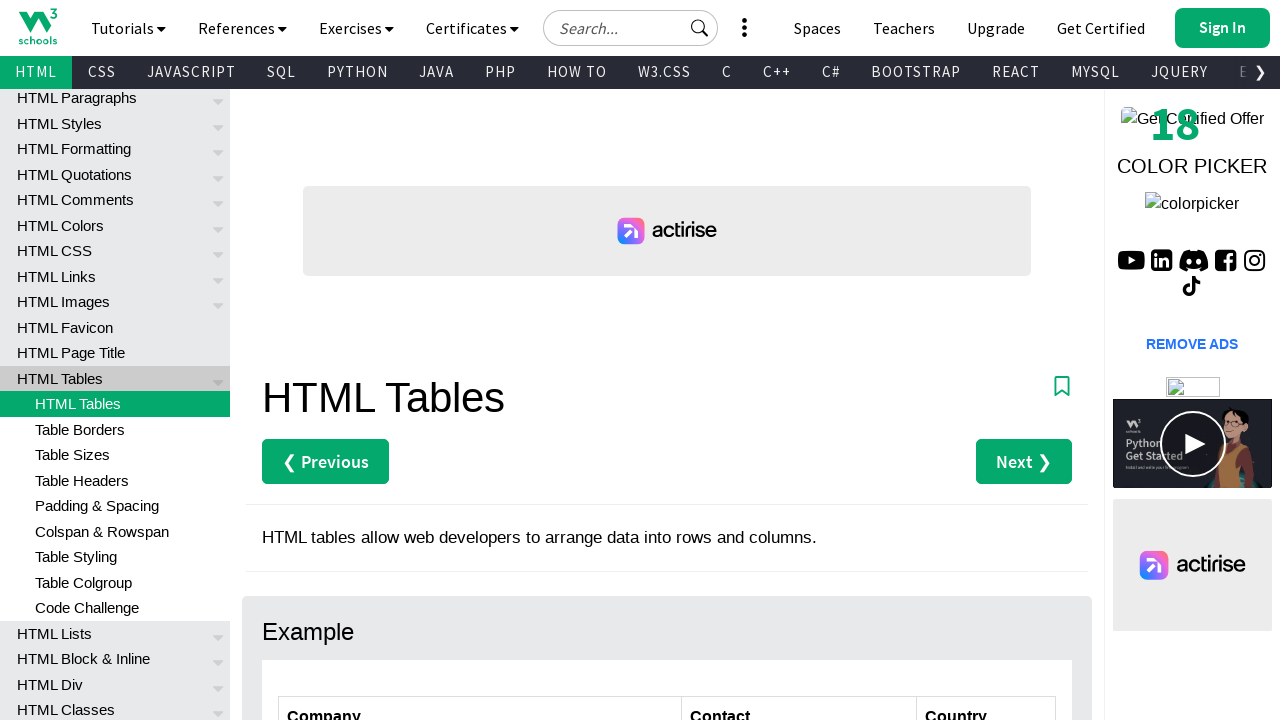

Located table row 2 element
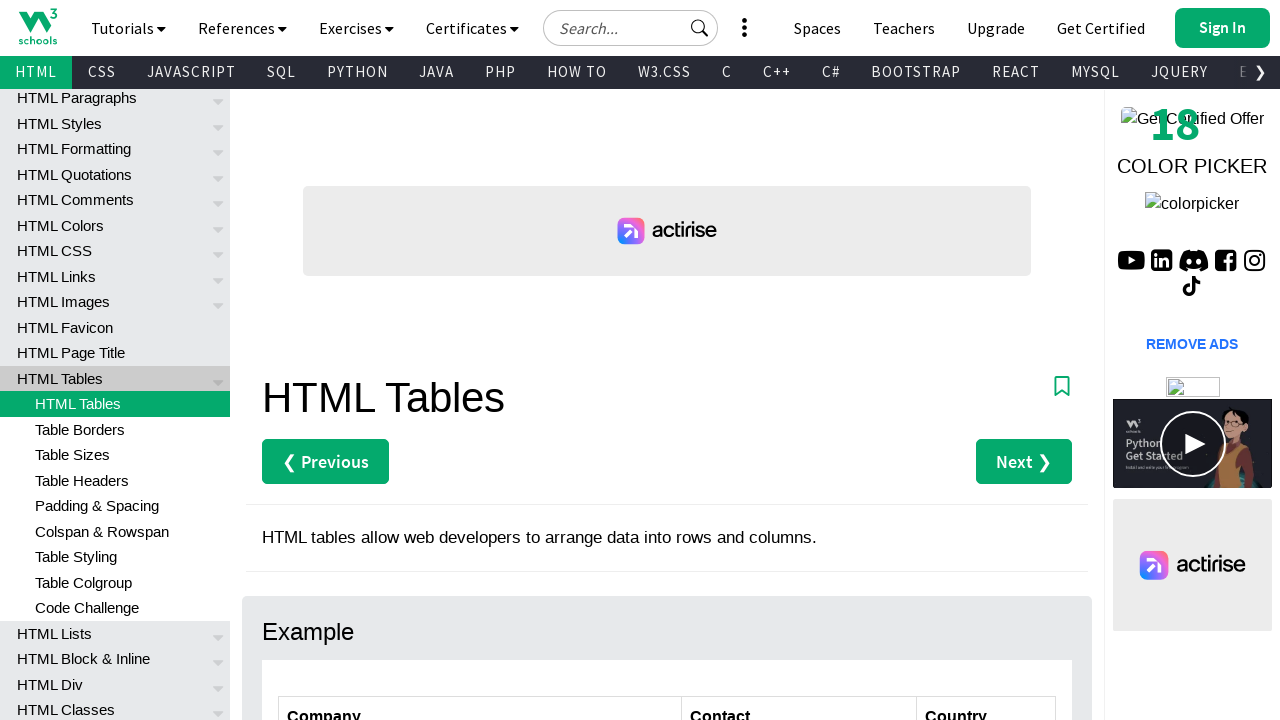

Table row 2 element is visible
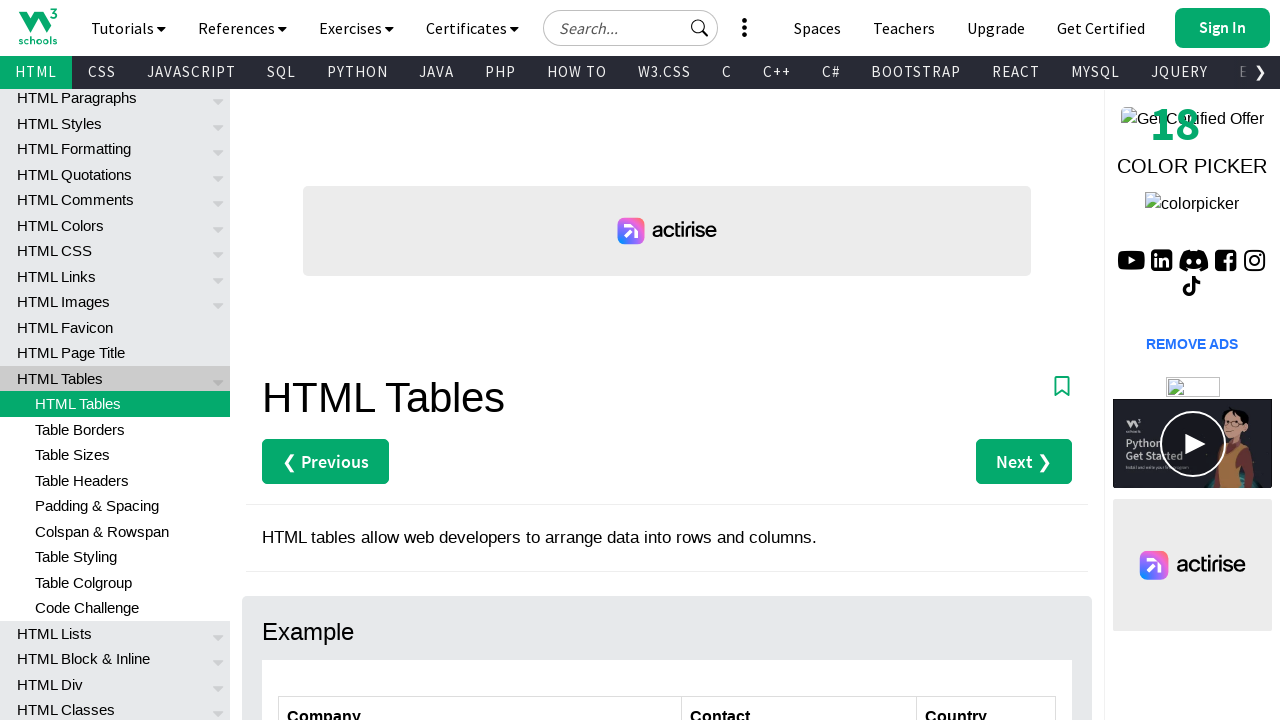

Retrieved company name from row 2: 'Alfreds Futterkiste'
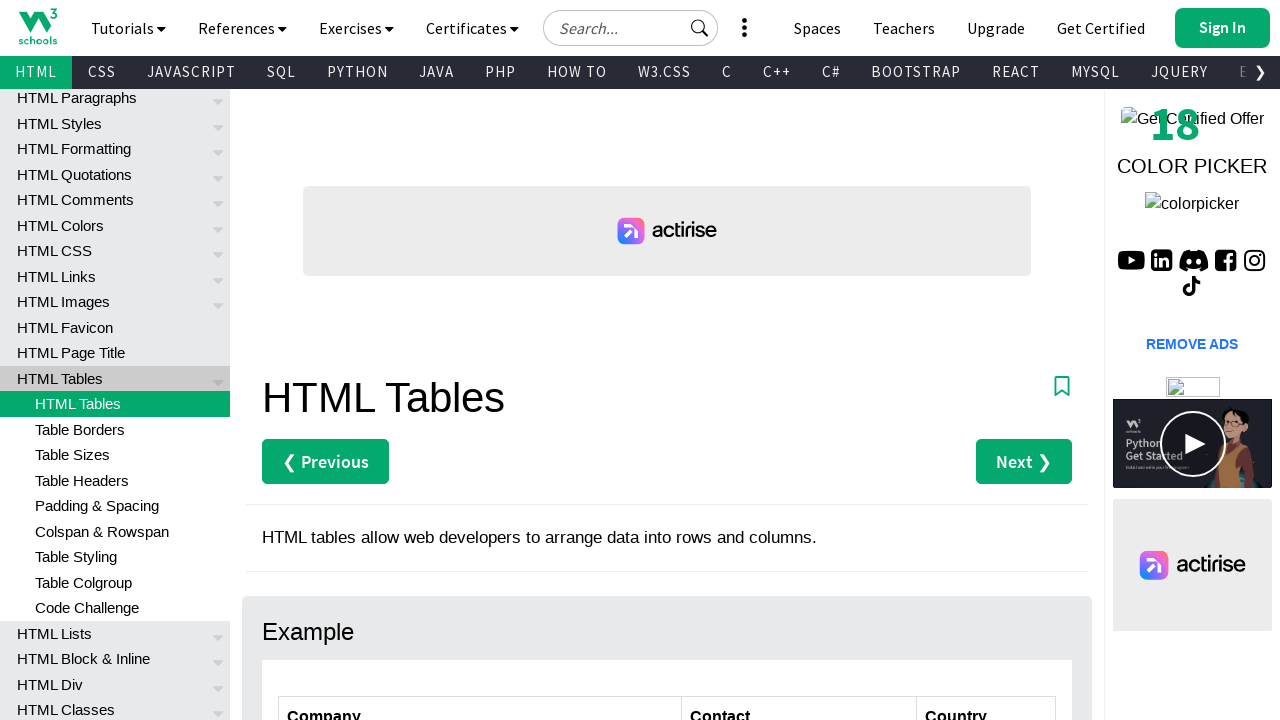

Located table row 3 element
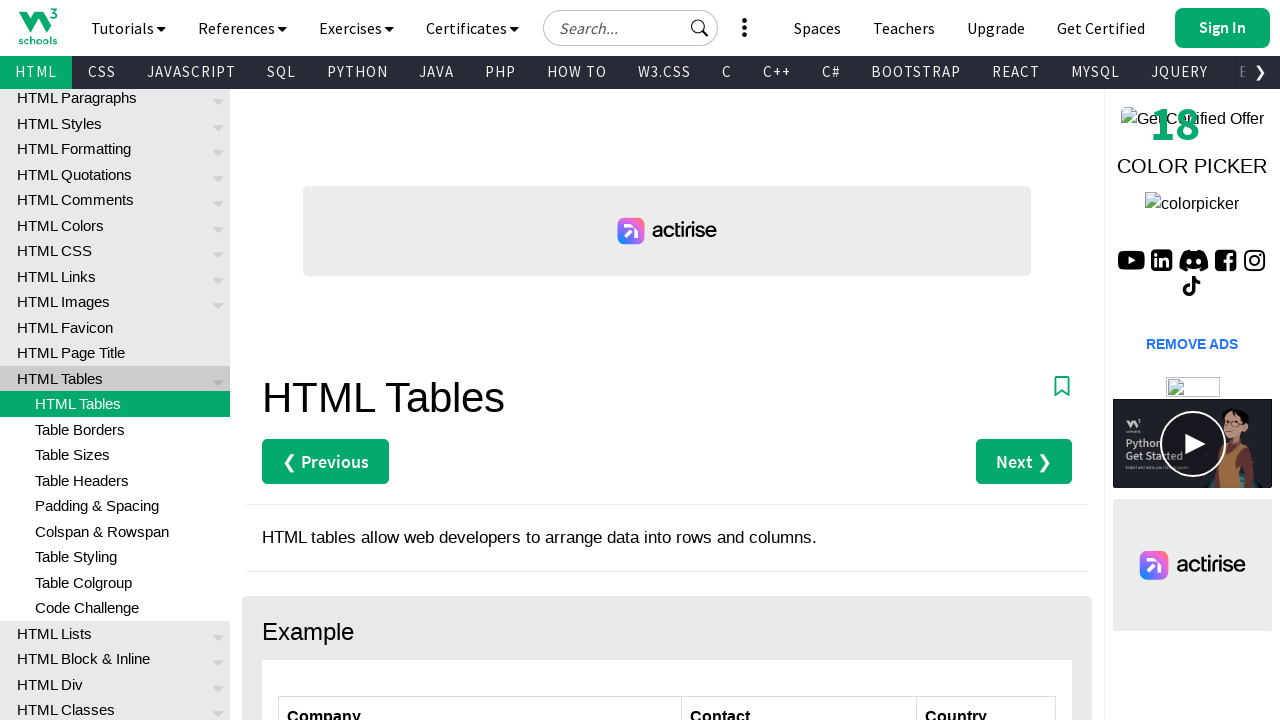

Table row 3 element is visible
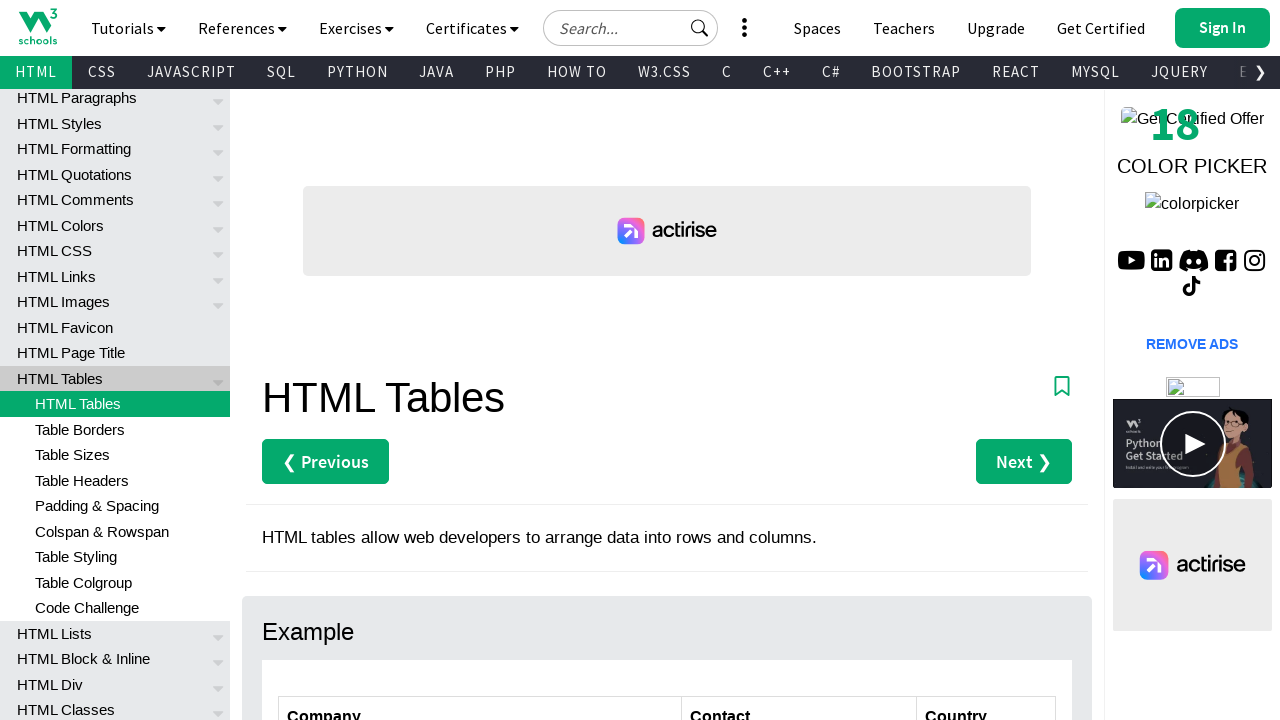

Retrieved company name from row 3: 'Centro comercial Moctezuma'
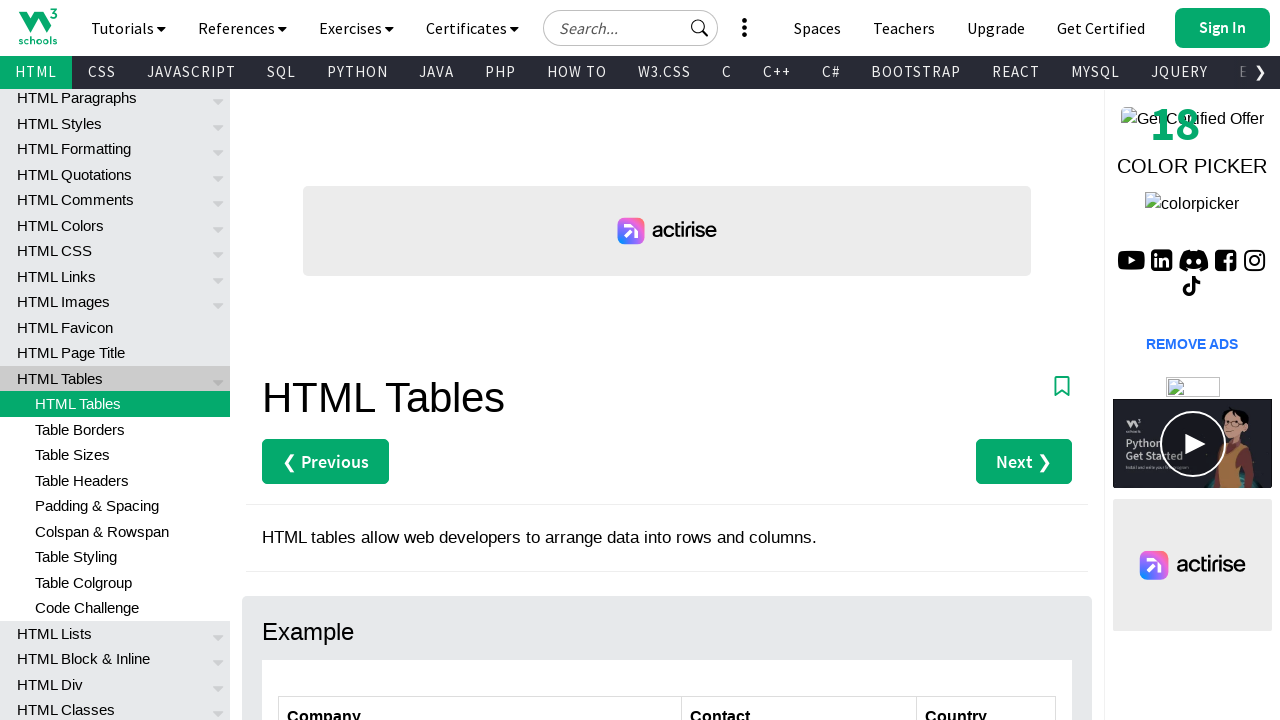

Located table row 4 element
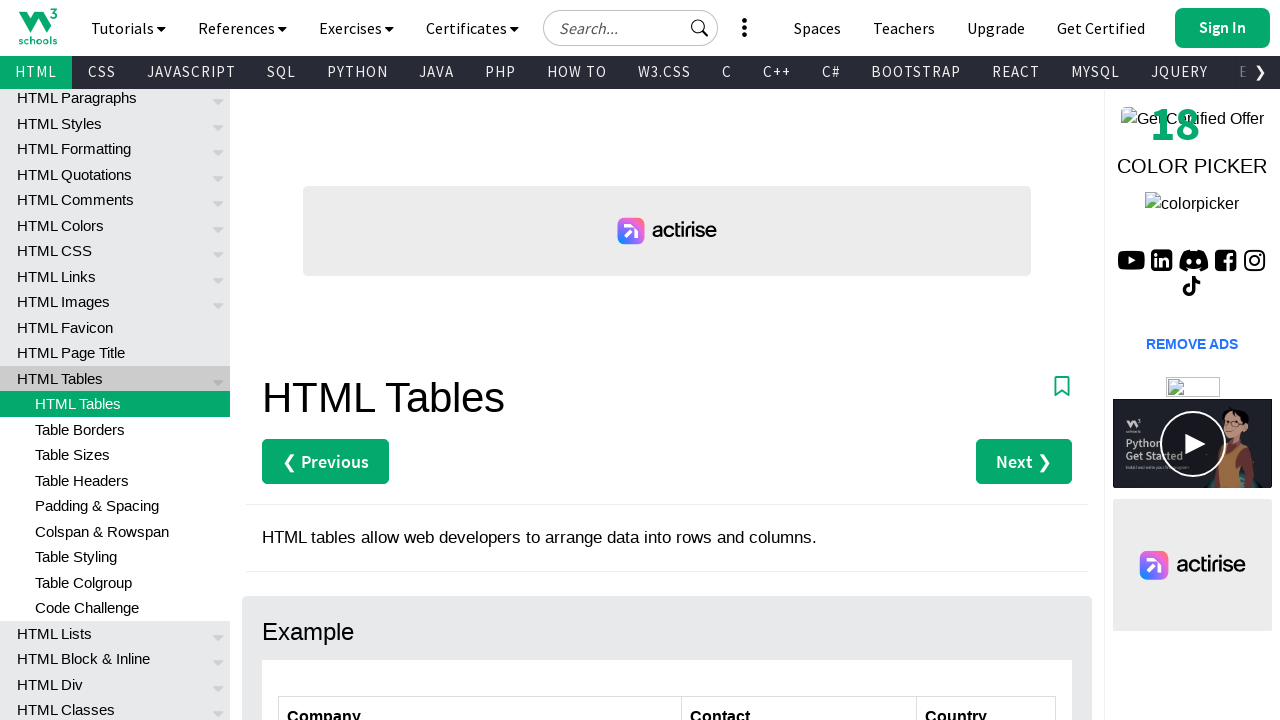

Table row 4 element is visible
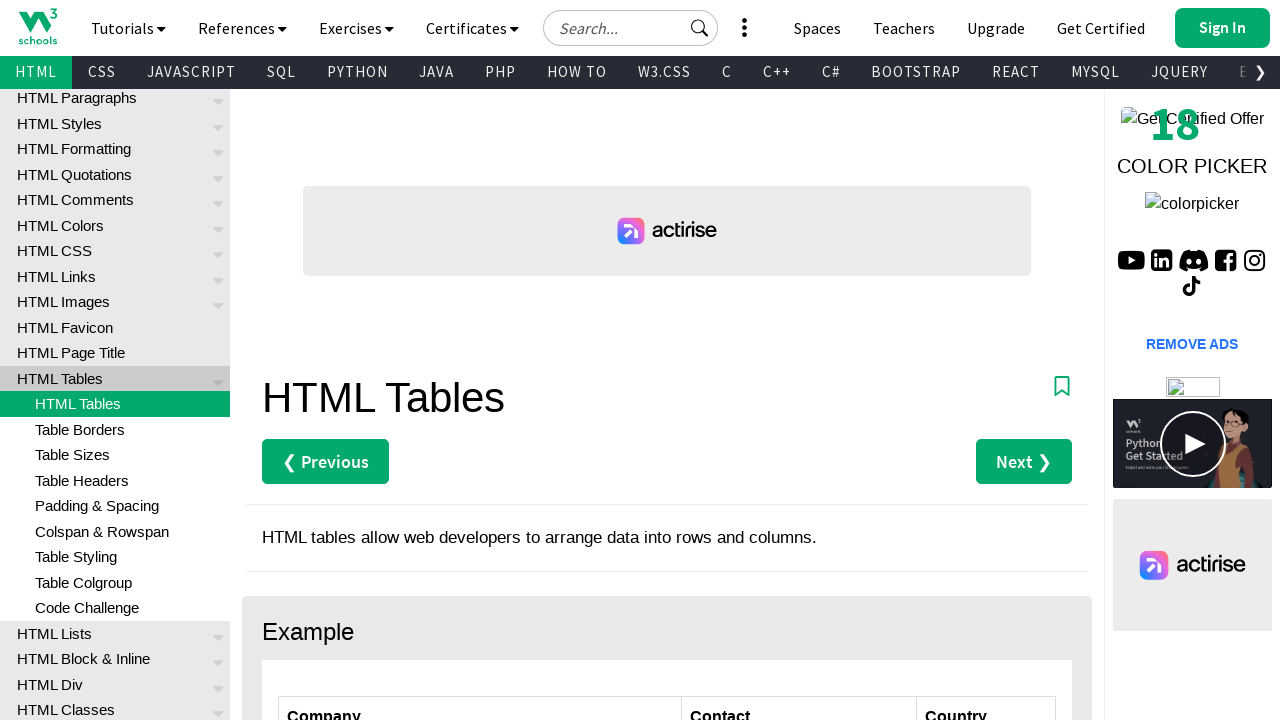

Retrieved company name from row 4: 'Ernst Handel'
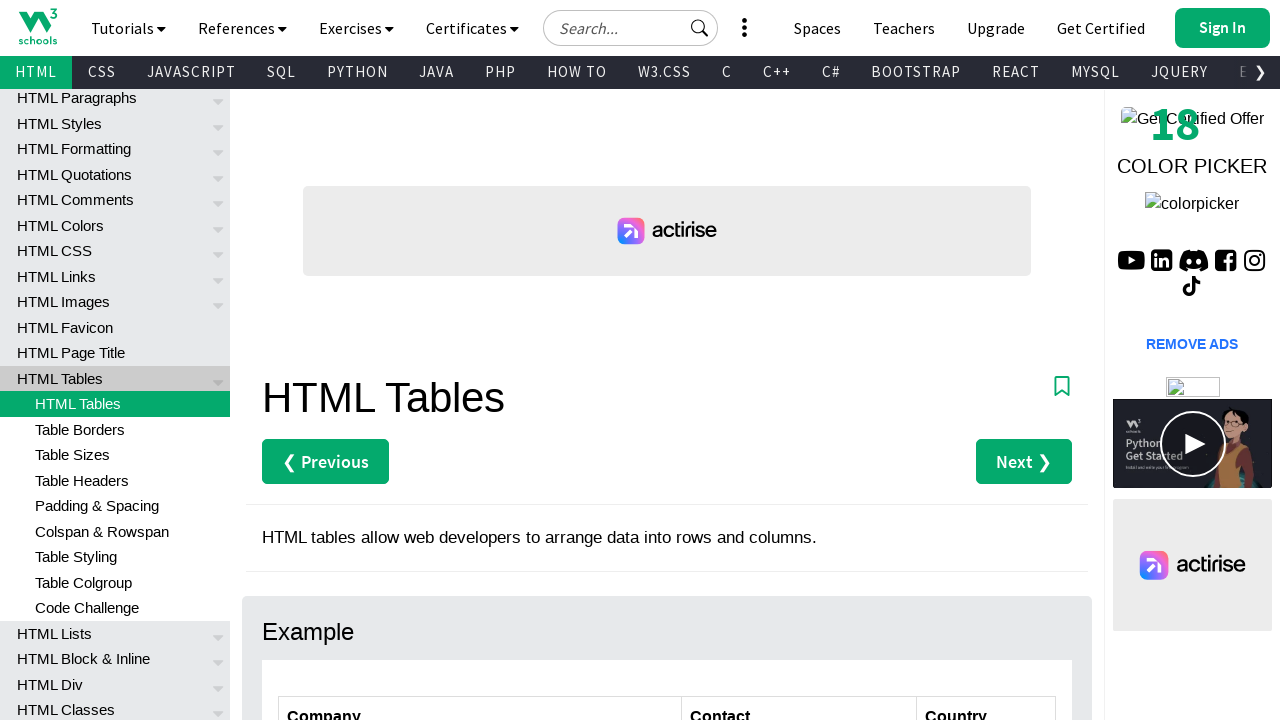

Located table row 5 element
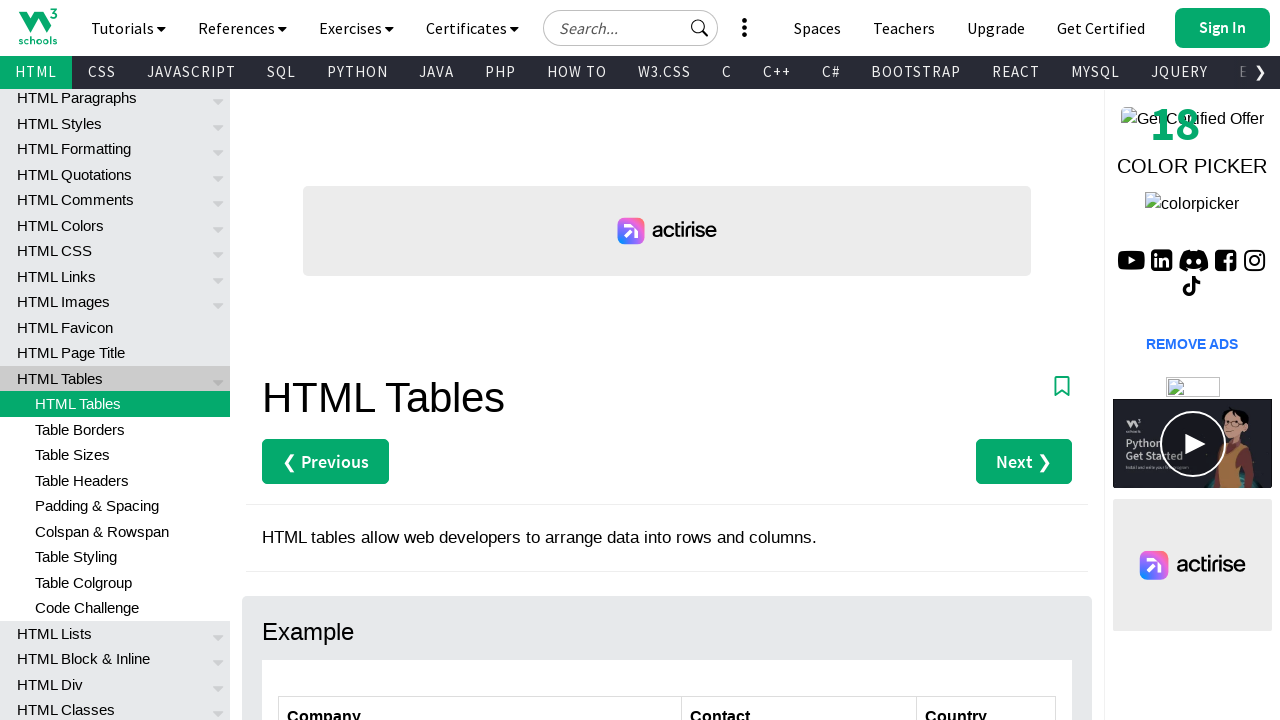

Table row 5 element is visible
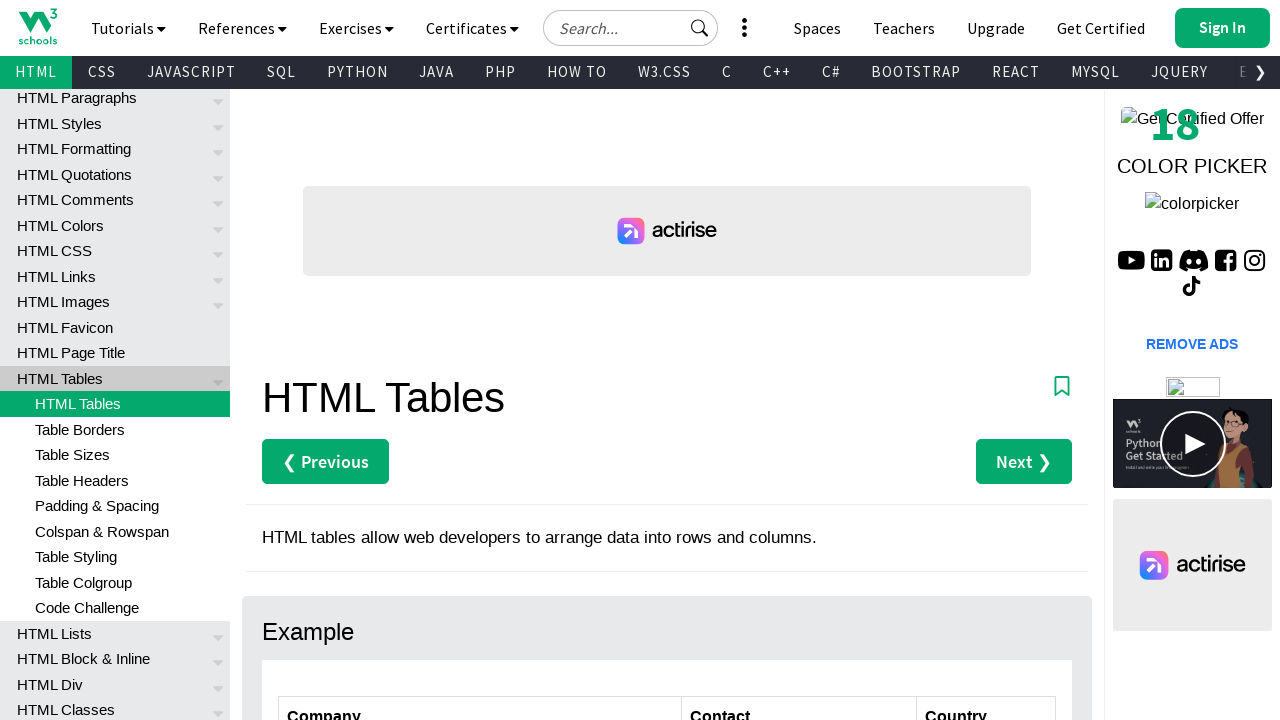

Retrieved company name from row 5: 'Island Trading'
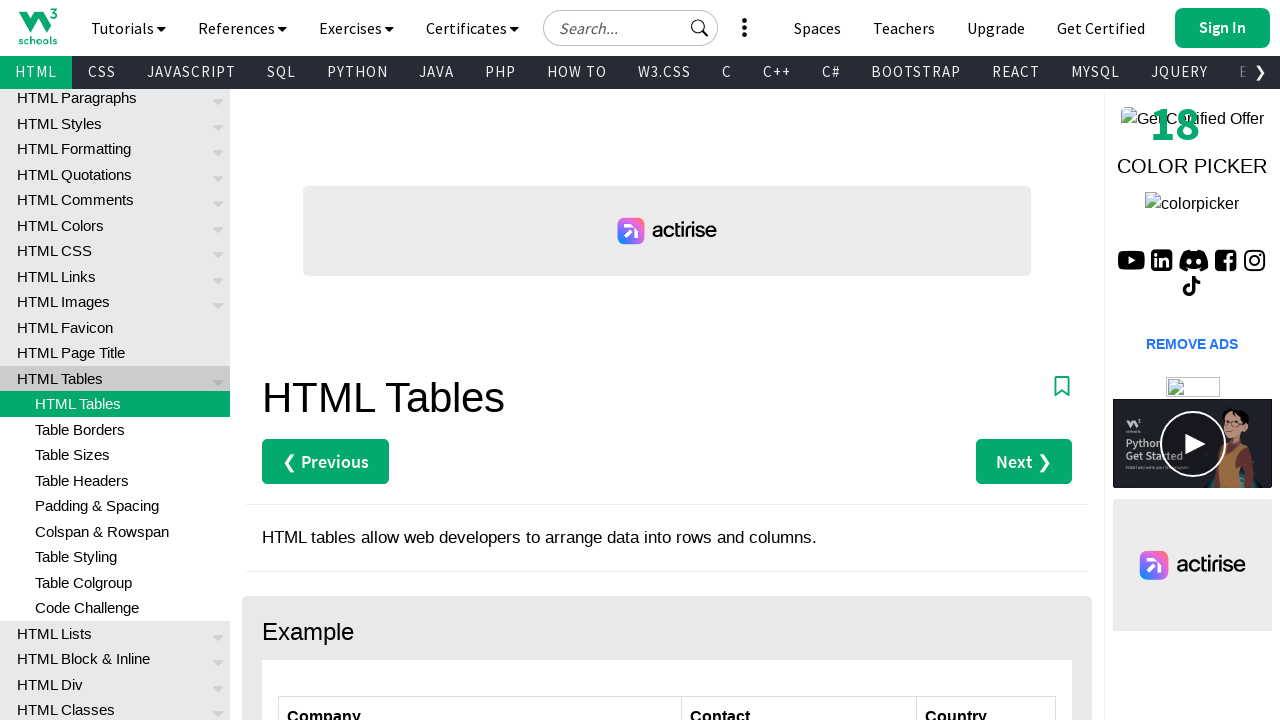

Found 'Island Trading' and clicked on the element at (480, 360) on xpath=//*[@id='customers']/tbody/tr[5]/td[1]
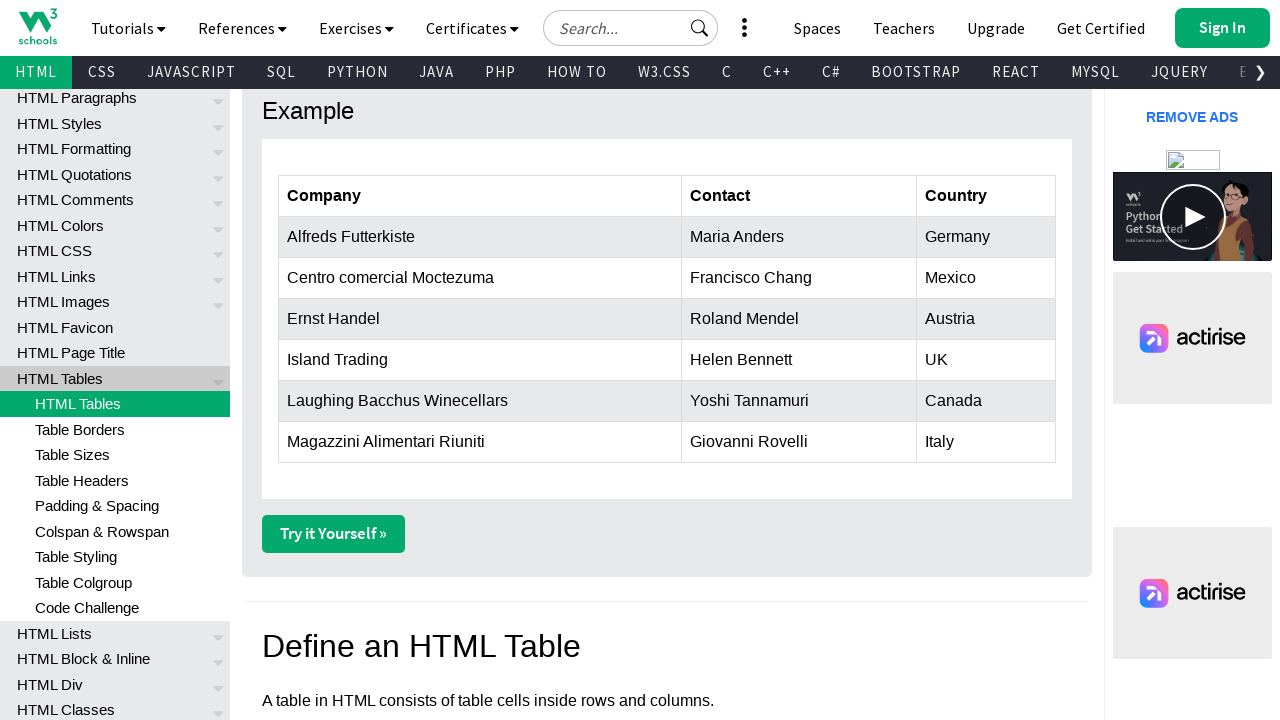

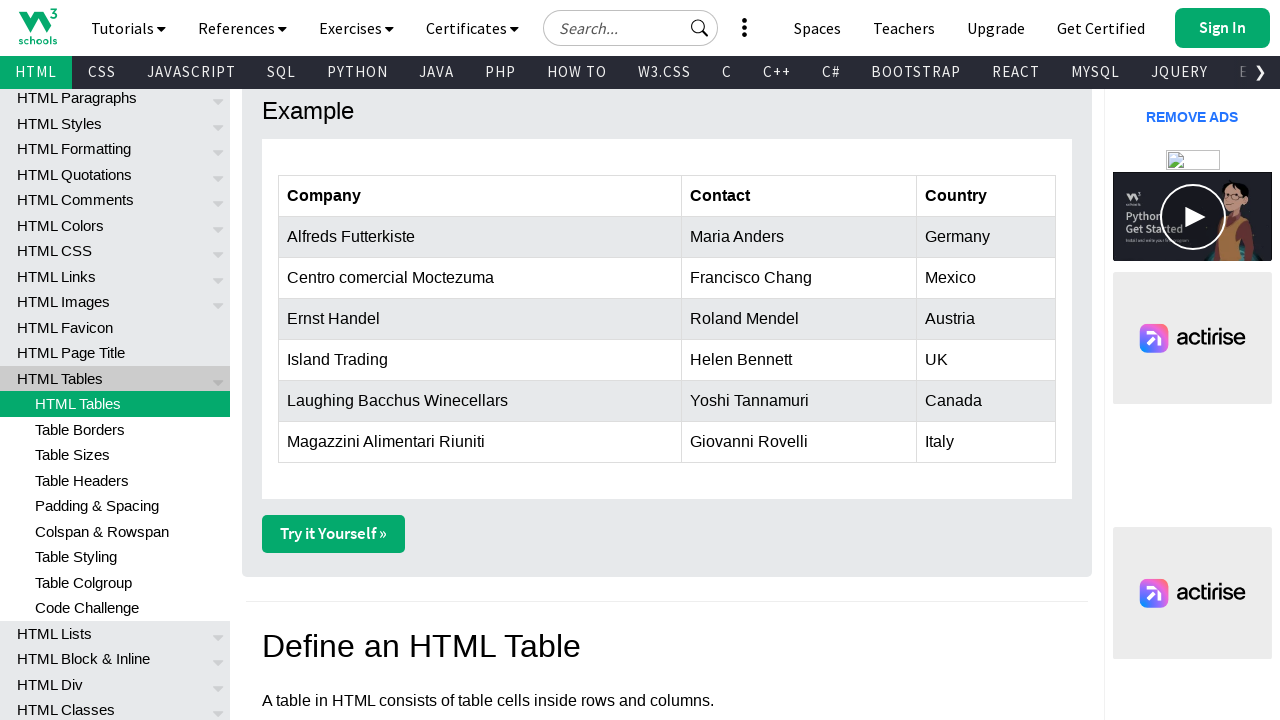